Tests JavaScript alert handling by clicking a button that triggers an alert, verifying the alert text, and accepting the alert dialog.

Starting URL: http://the-internet.herokuapp.com/javascript_alerts

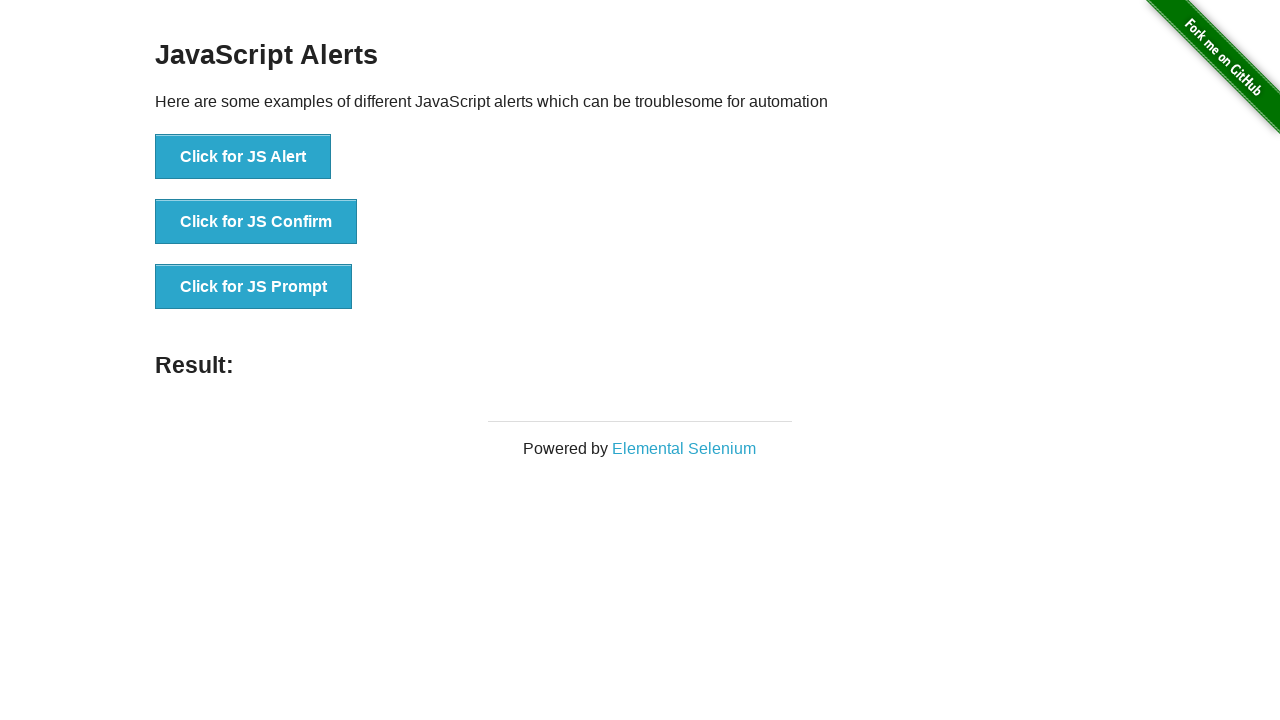

Alert button selector ready after waiting up to 30 seconds
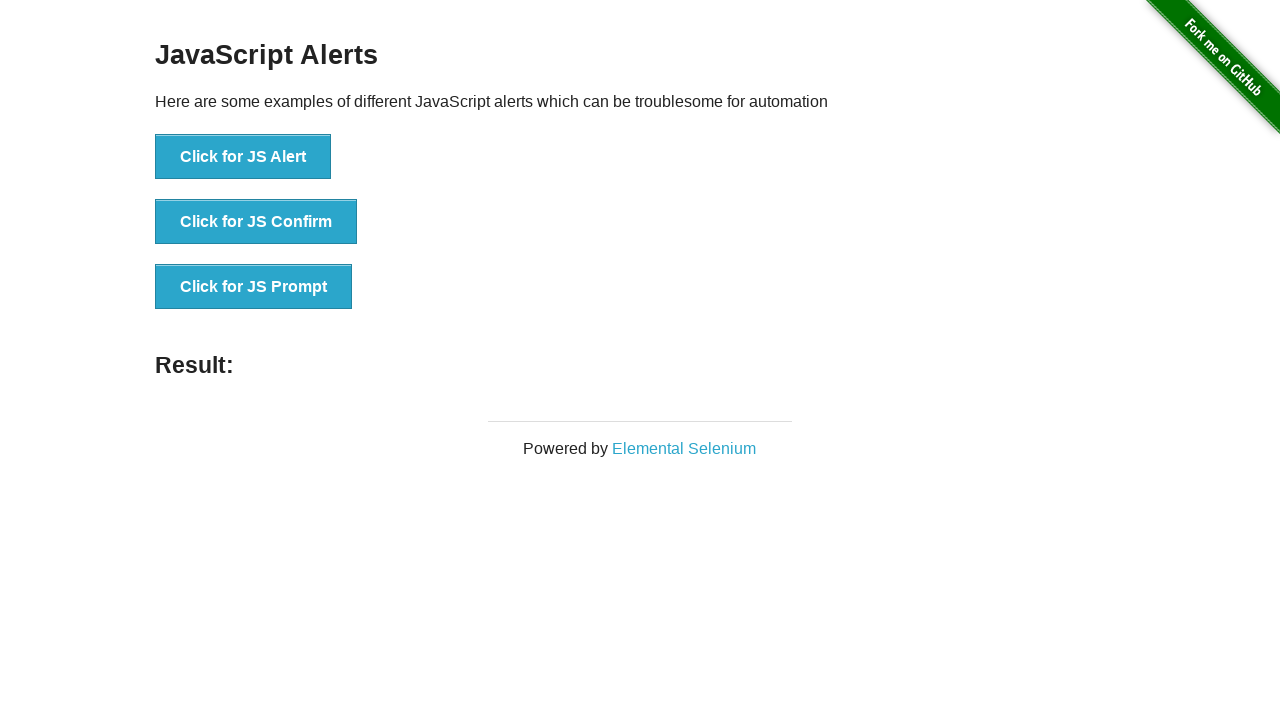

Clicked the 'Click for JS Alert' button at (243, 157) on xpath=//button[.='Click for JS Alert']
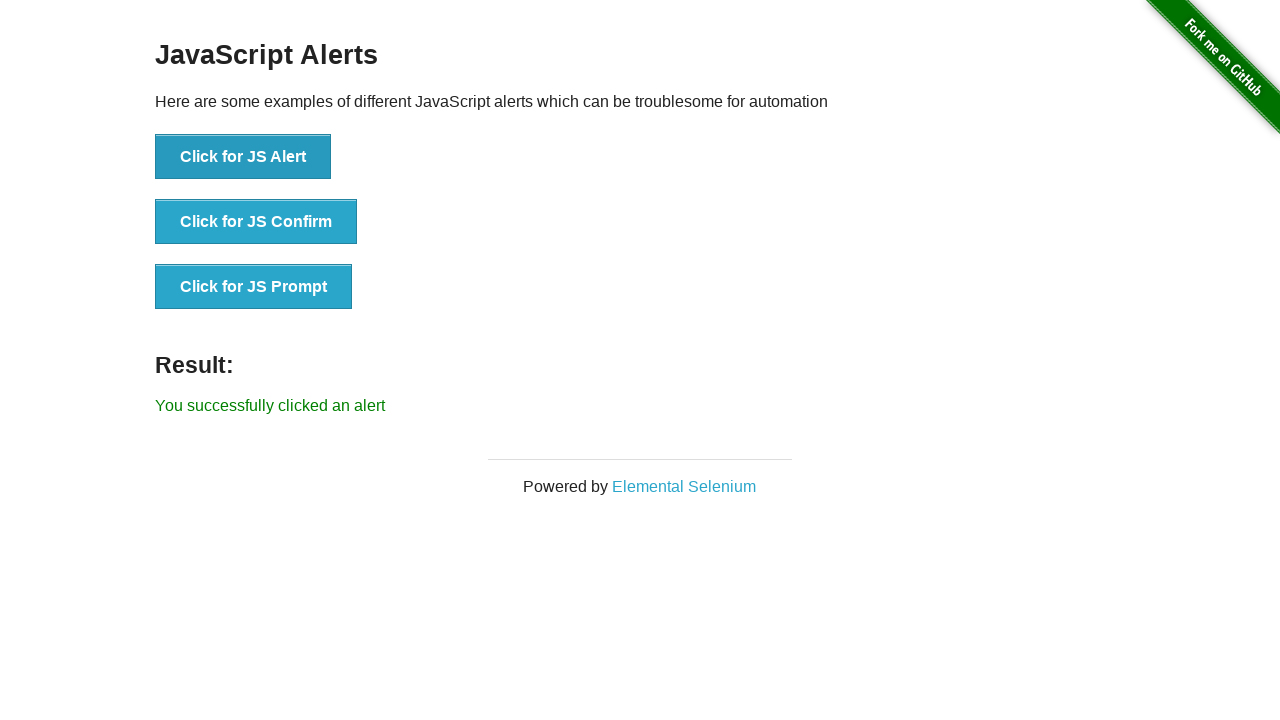

Set up initial dialog handler to accept alerts
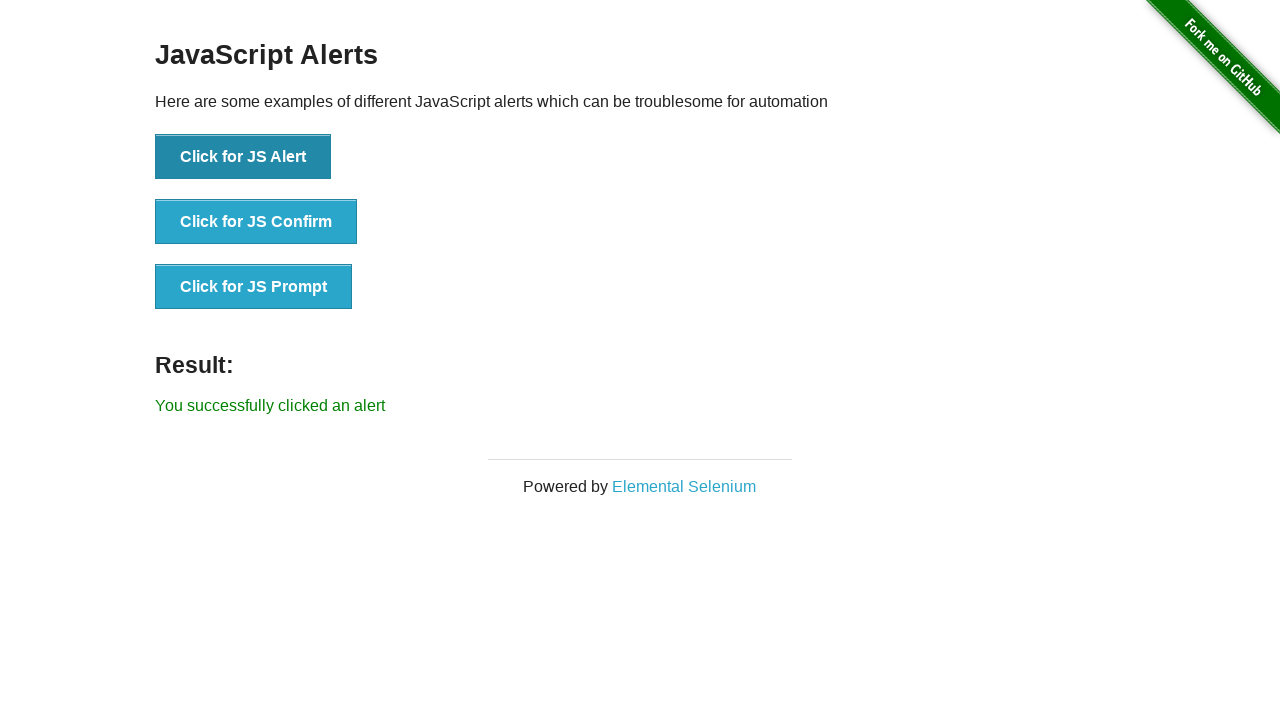

Set up dialog handler to verify alert text is 'I am a JS Alert' and accept it
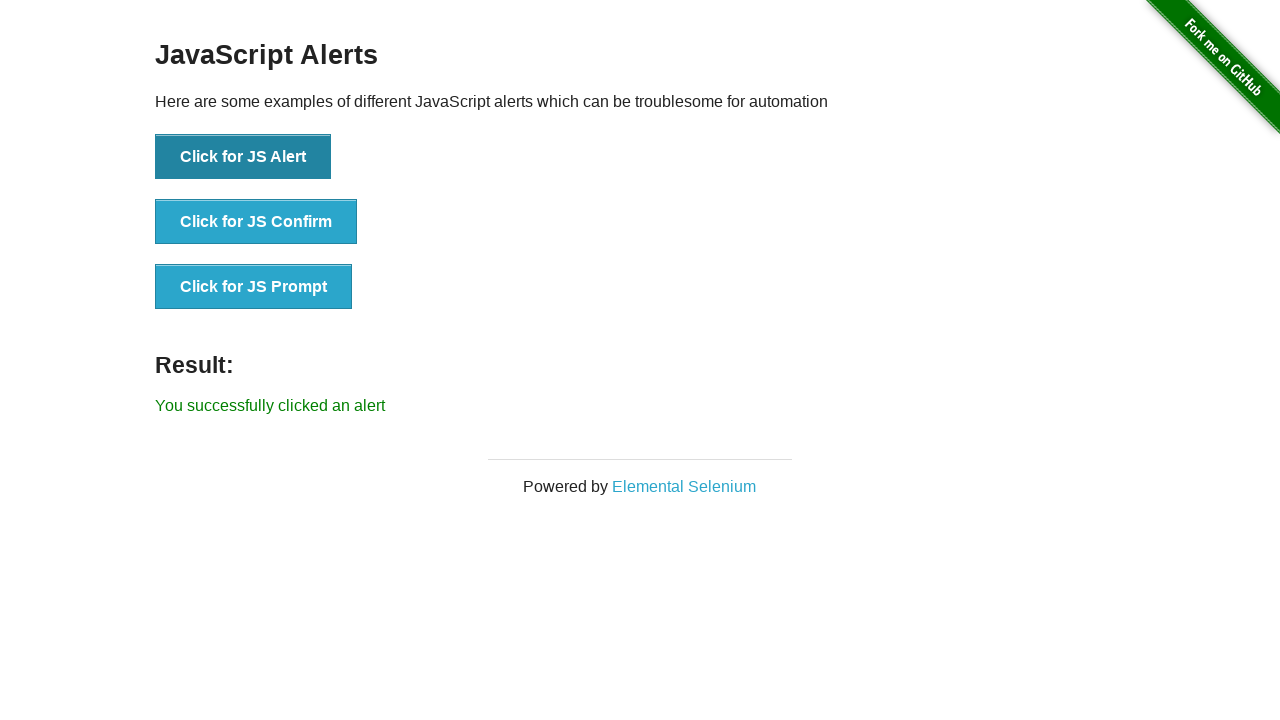

Clicked the alert button to trigger the JavaScript alert at (243, 157) on xpath=//button[.='Click for JS Alert']
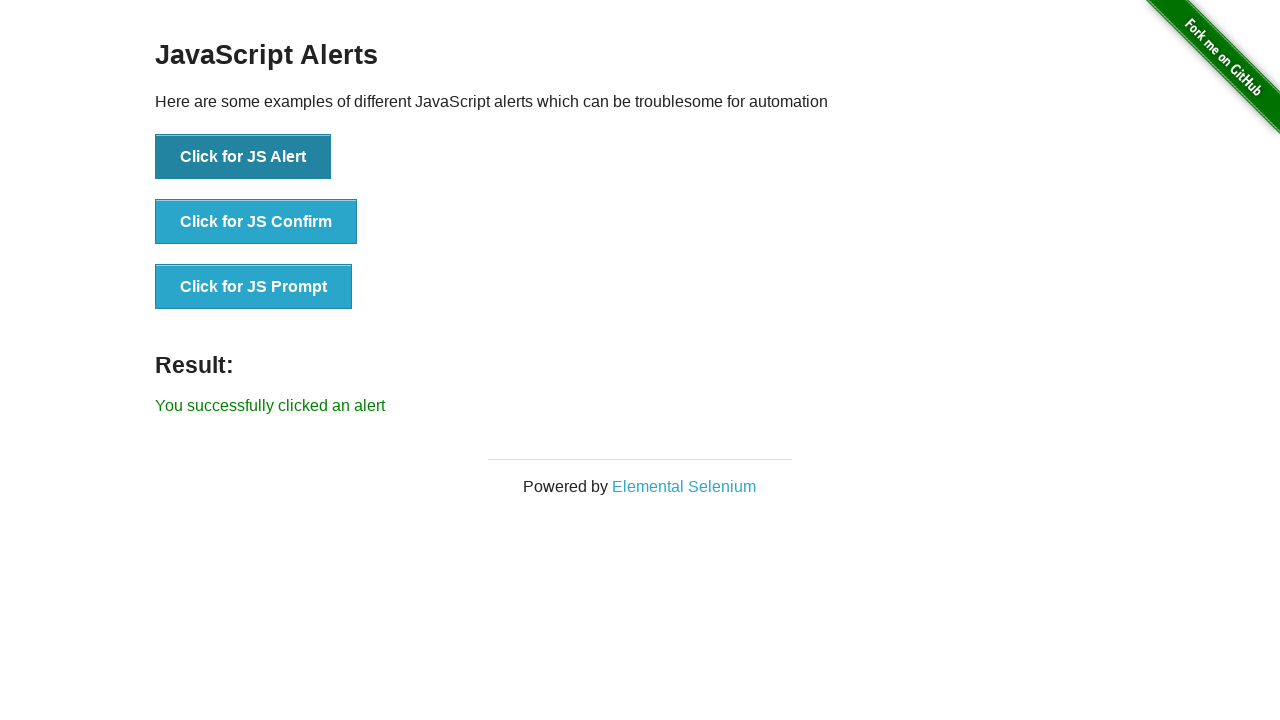

Alert was accepted and result element appeared on page
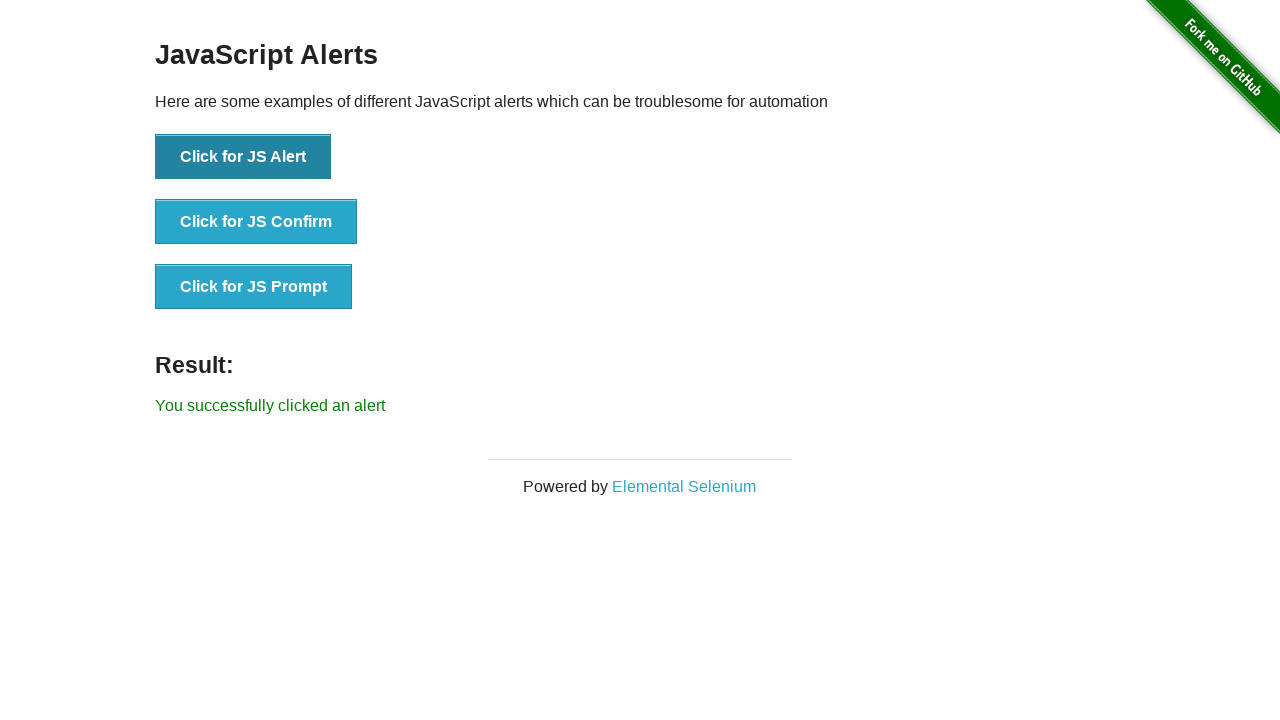

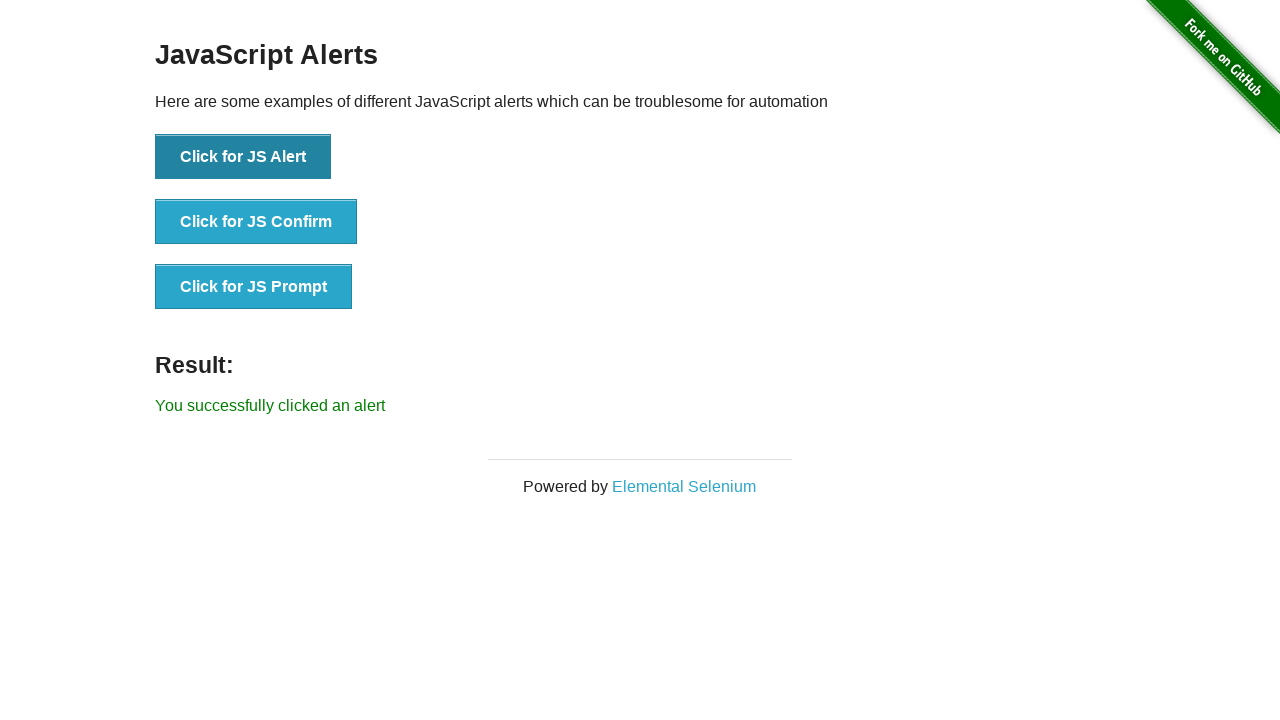